Tests JavaScript alert handling functionality including simple alerts, timed alerts, confirmation dialogs, and prompt dialogs on the DemoQA alerts demo page.

Starting URL: https://demoqa.com/alerts

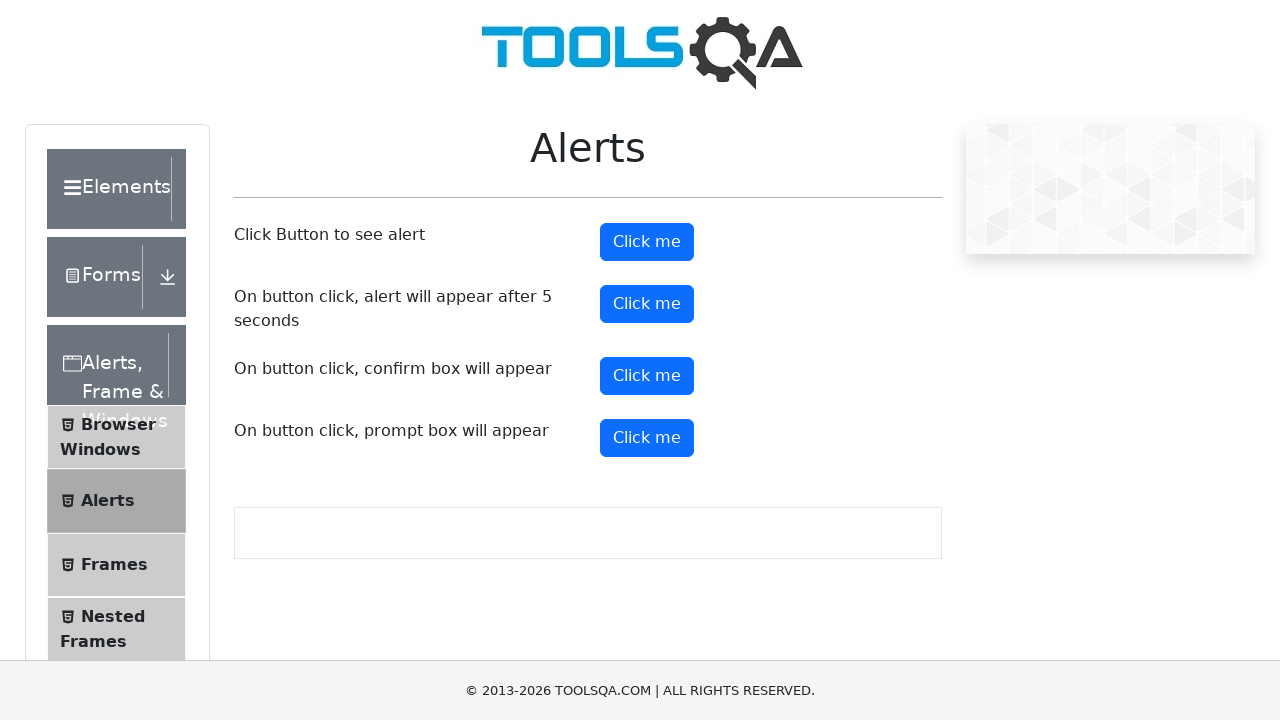

Clicked simple alert button at (647, 242) on xpath=//button[@id='alertButton']
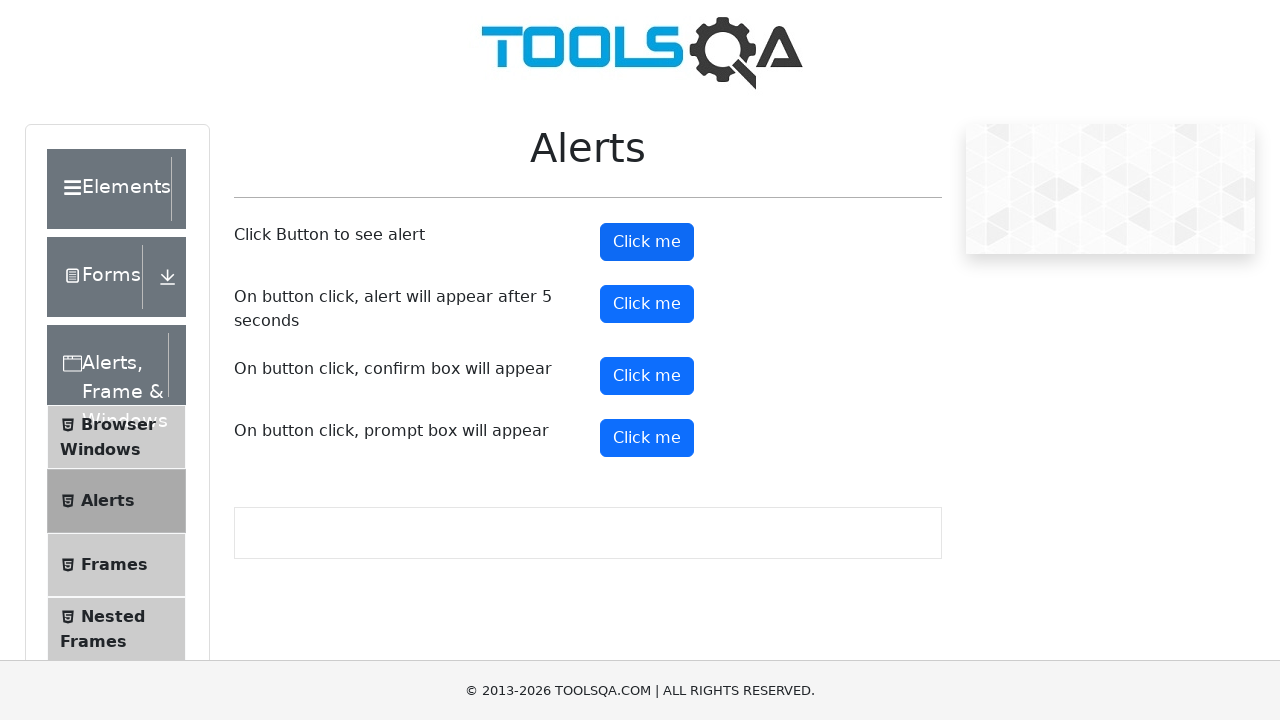

Set up dialog handler to accept alerts
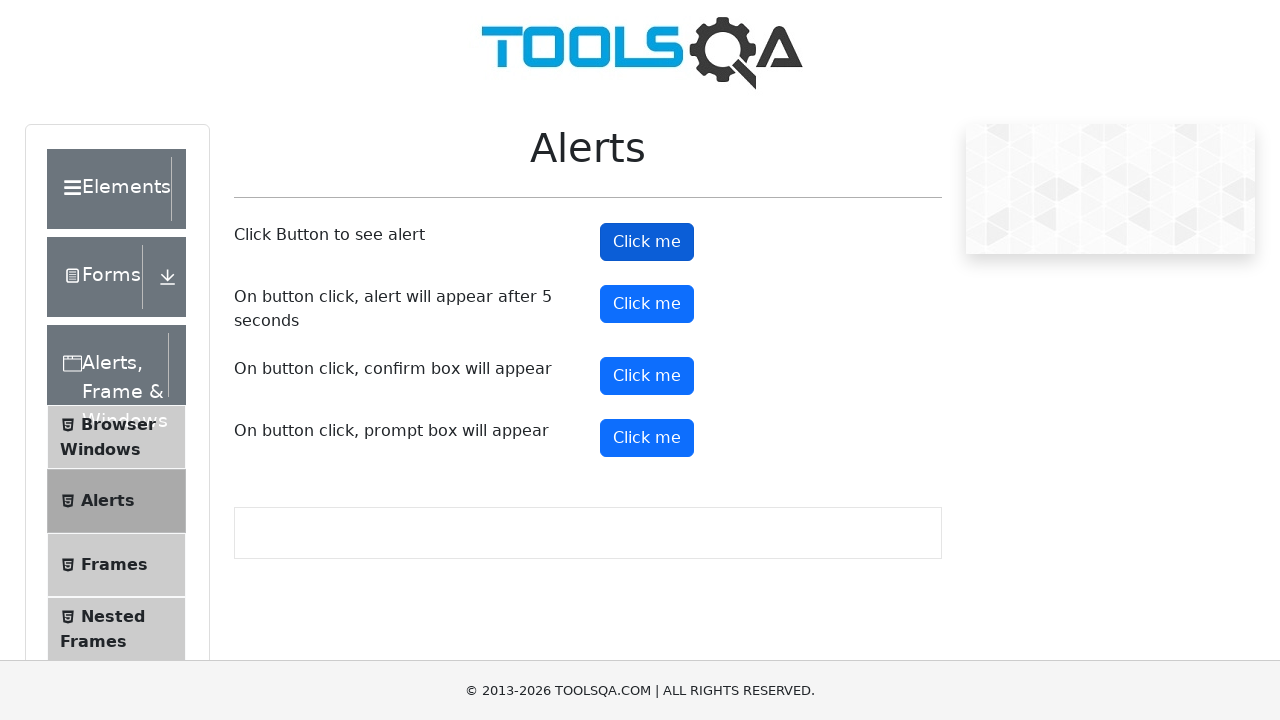

Set up one-time dialog handler for simple alert
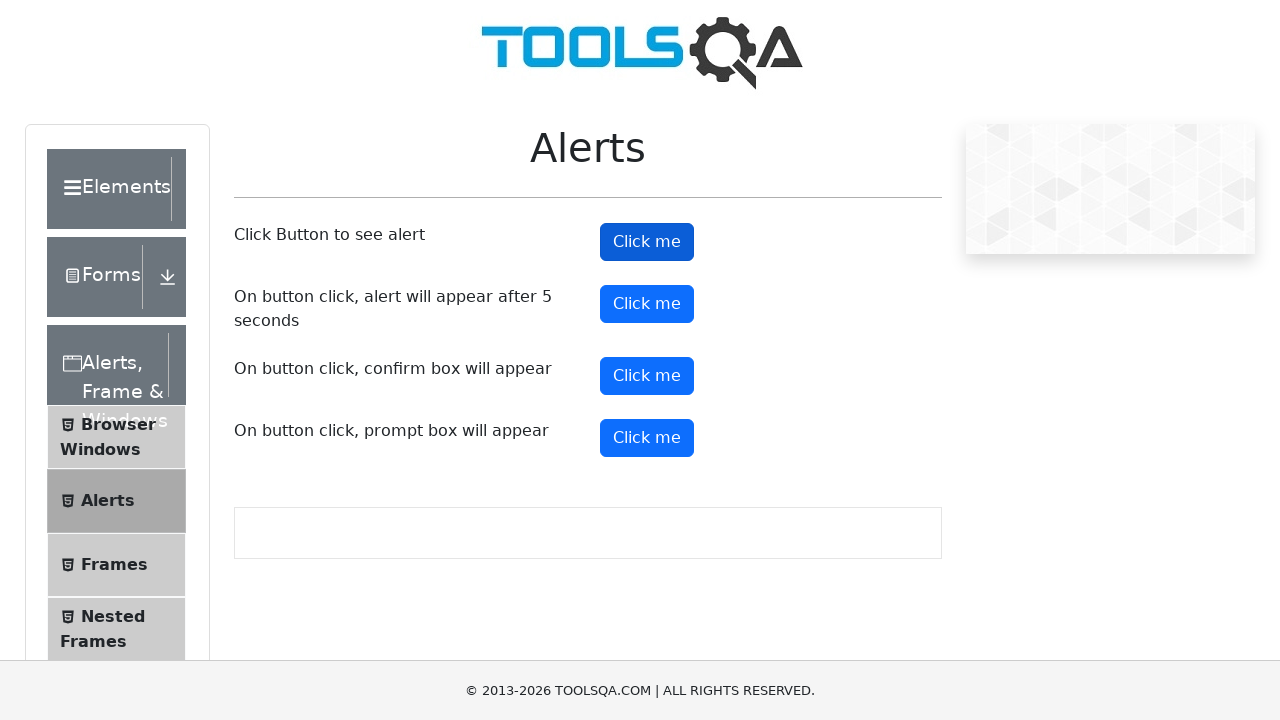

Clicked simple alert button and accepted alert at (647, 242) on xpath=//button[@id='alertButton']
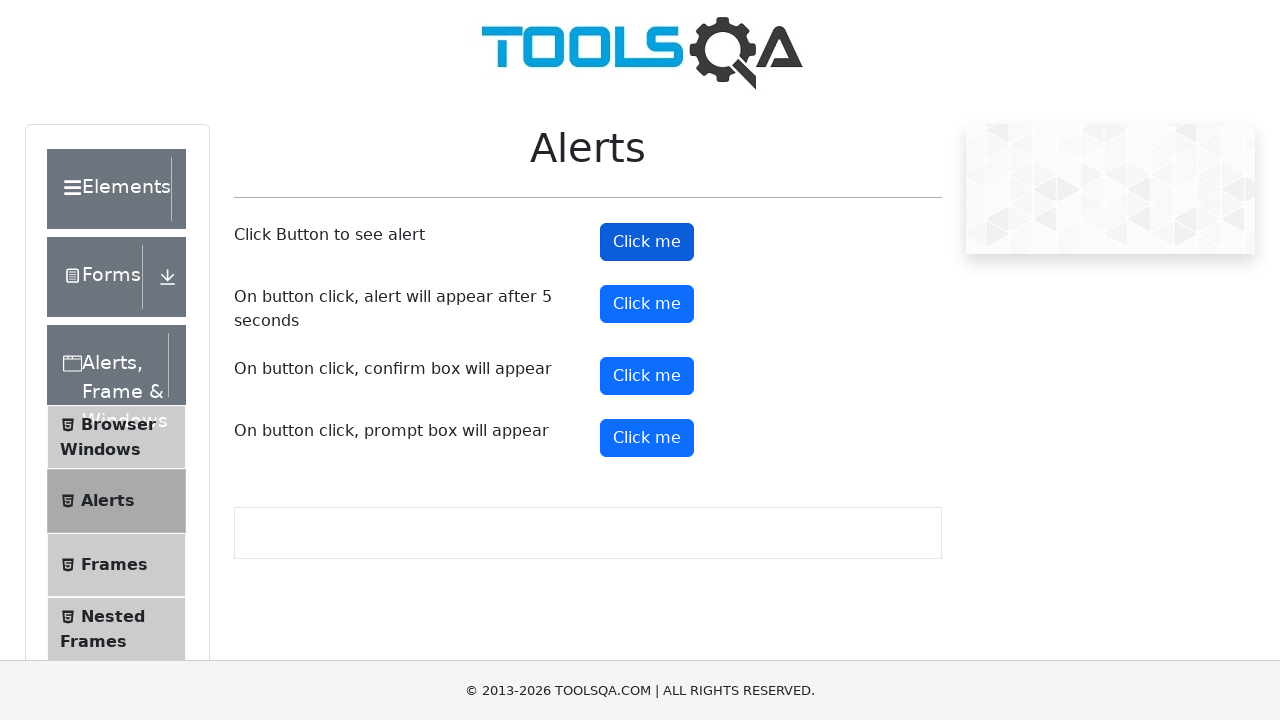

Set up one-time dialog handler for timed alert
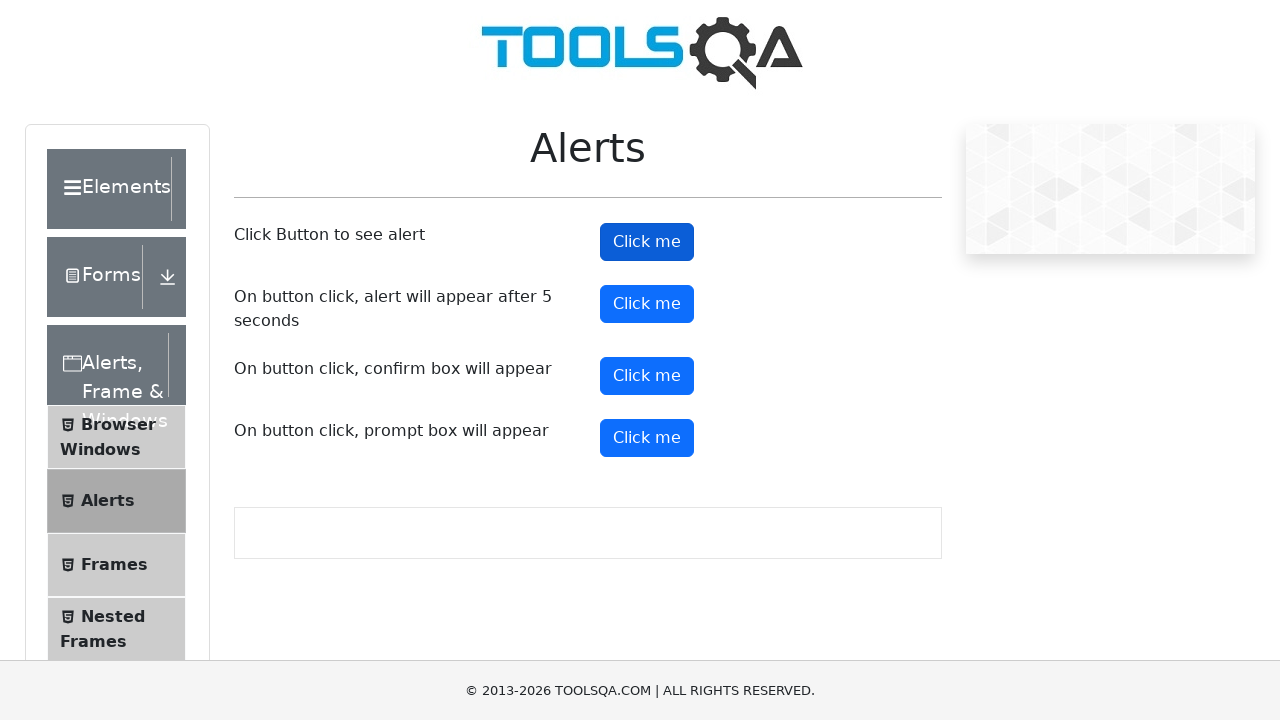

Clicked timed alert button at (647, 304) on xpath=//button[@id='timerAlertButton']
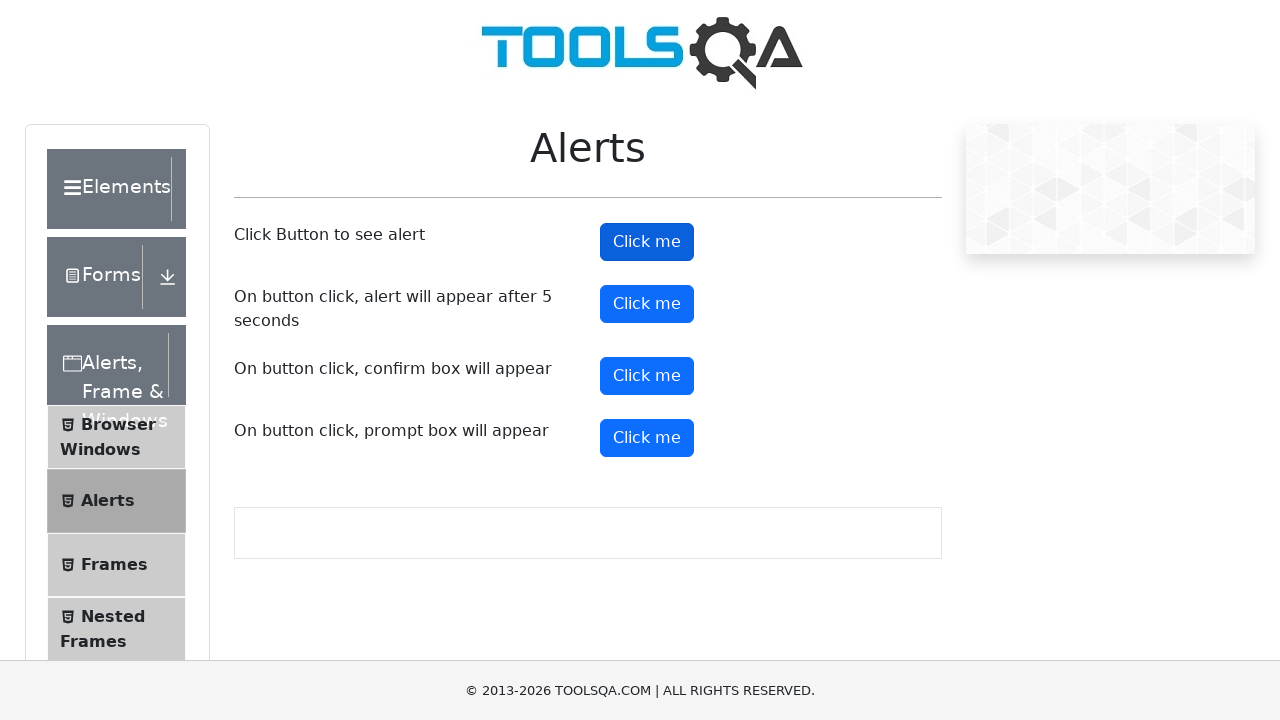

Waited 6 seconds for timed alert to appear and accepted it
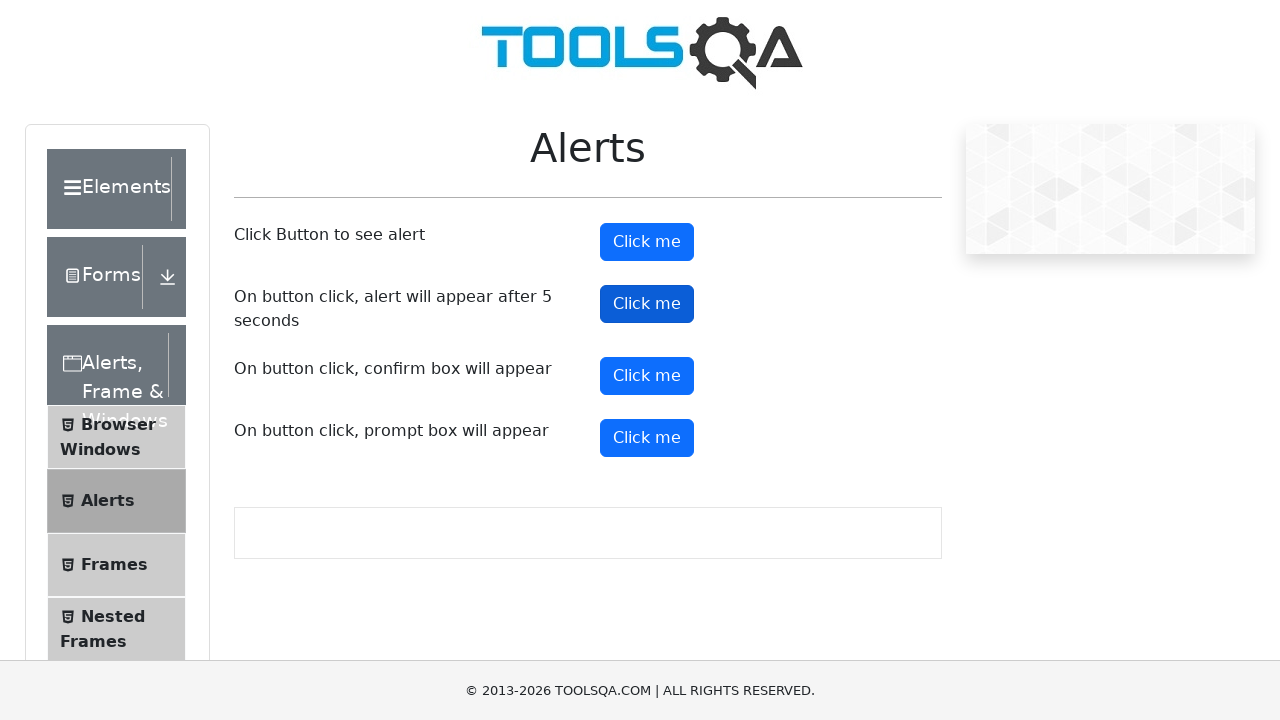

Set up one-time dialog handler to dismiss confirmation dialog
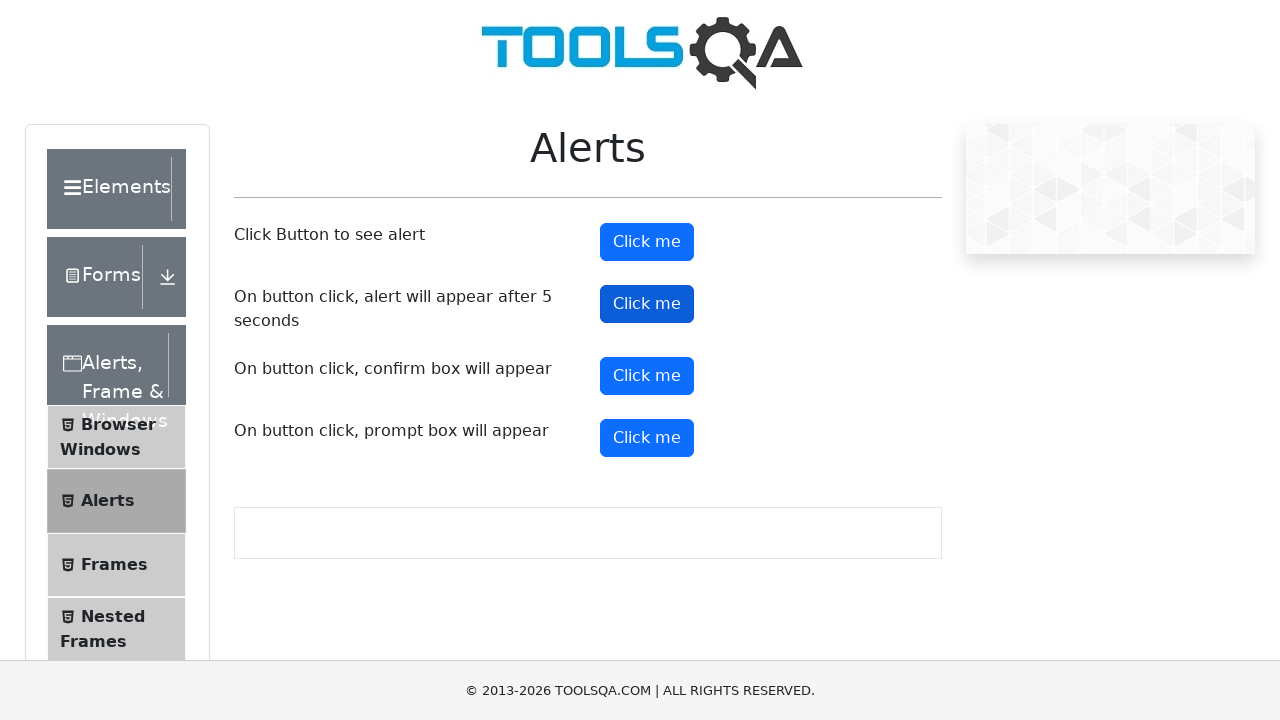

Clicked confirm button and dismissed the confirmation dialog at (647, 376) on xpath=//button[@id='confirmButton']
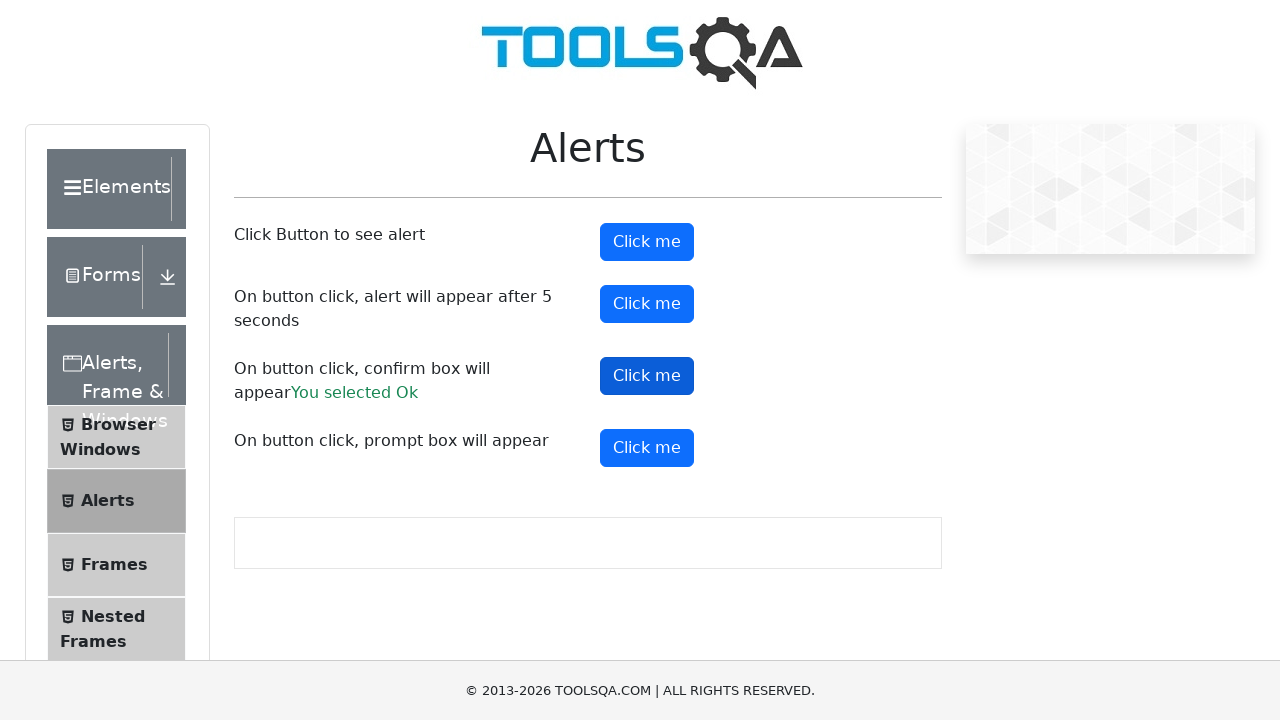

Set up one-time dialog handler to accept prompt with text 'Ok'
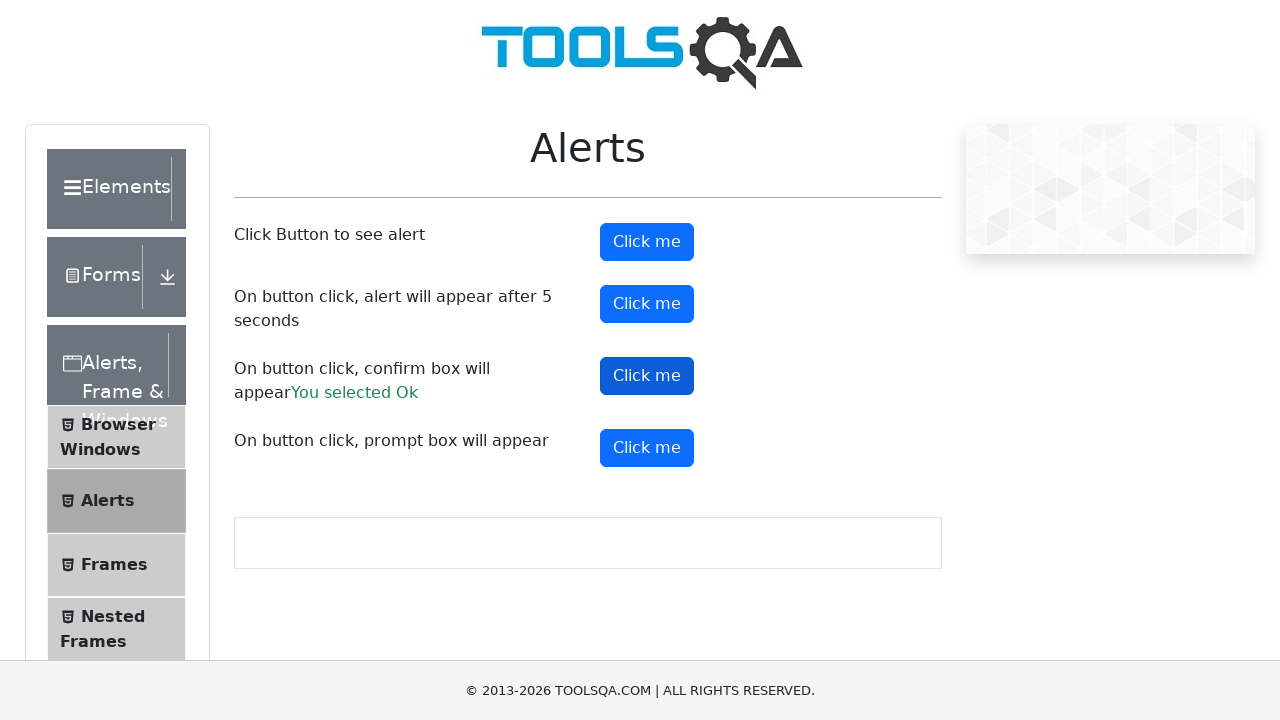

Clicked prompt button and entered text in prompt dialog at (647, 448) on xpath=//button[@id='promtButton']
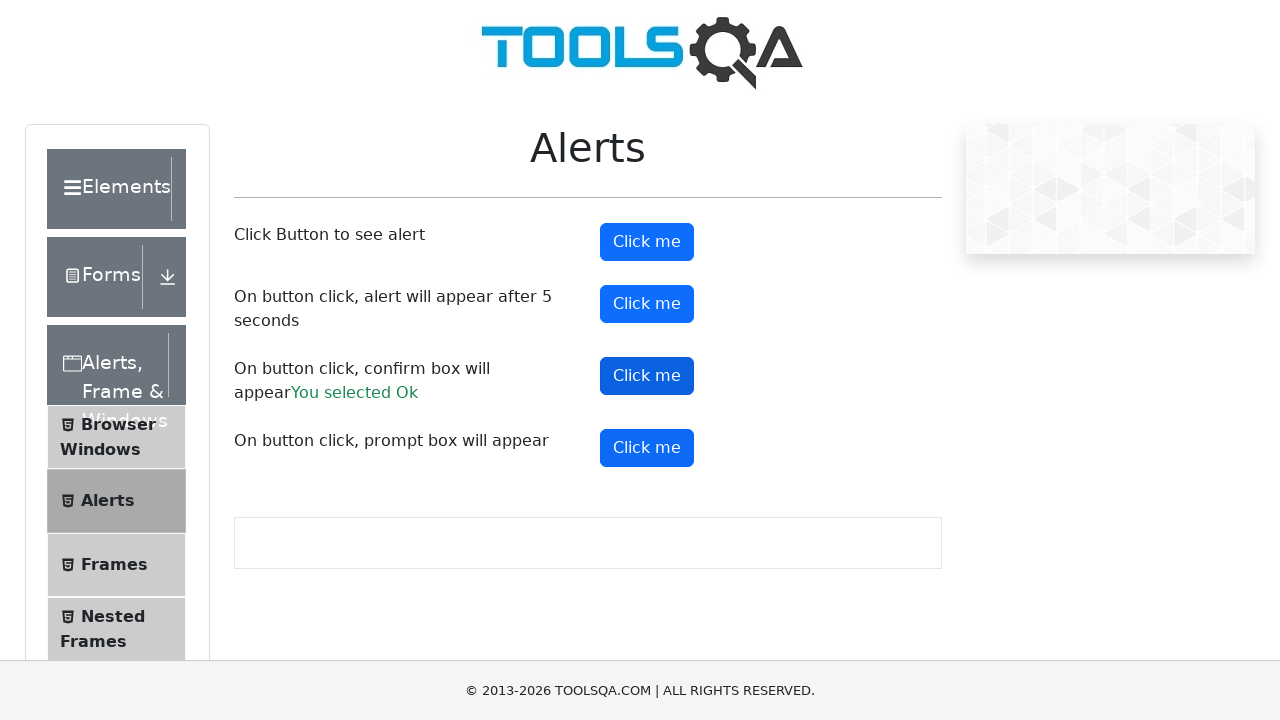

Waited 2 seconds to observe results of all alert handlers
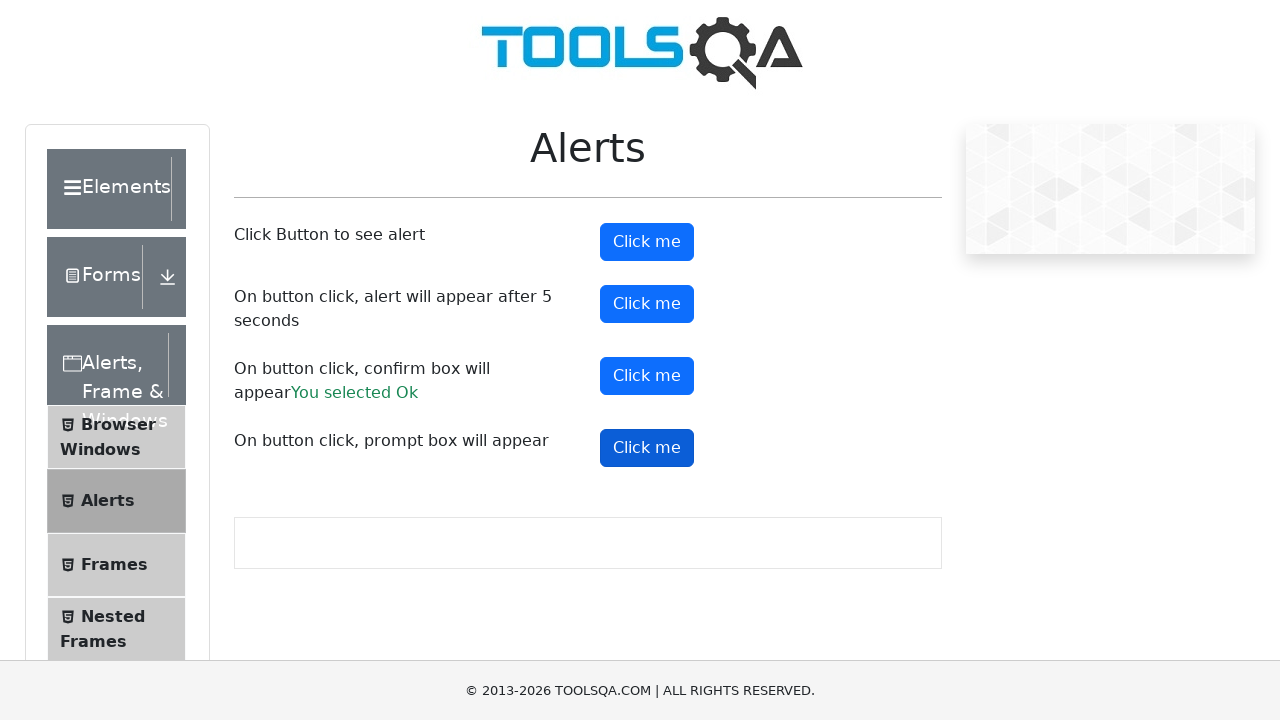

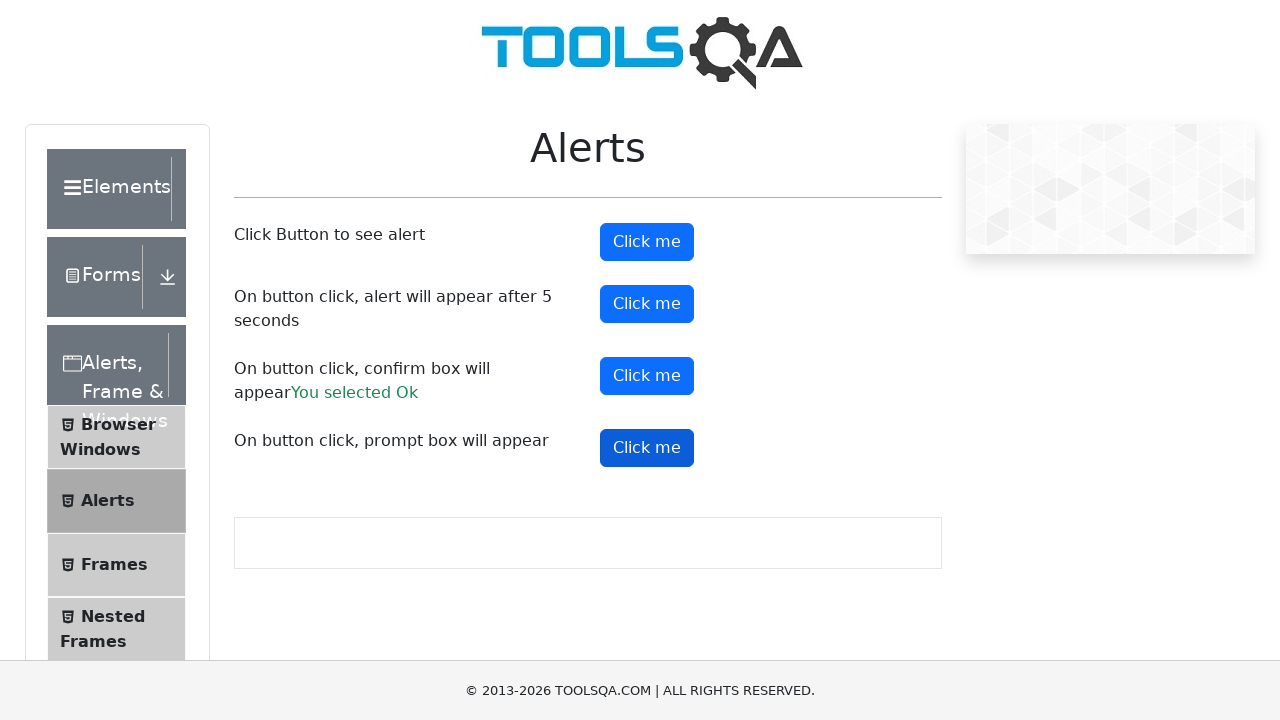